Tests the Play Store button by clicking it to navigate to the Google Play Store app page

Starting URL: https://www.populix.co/login

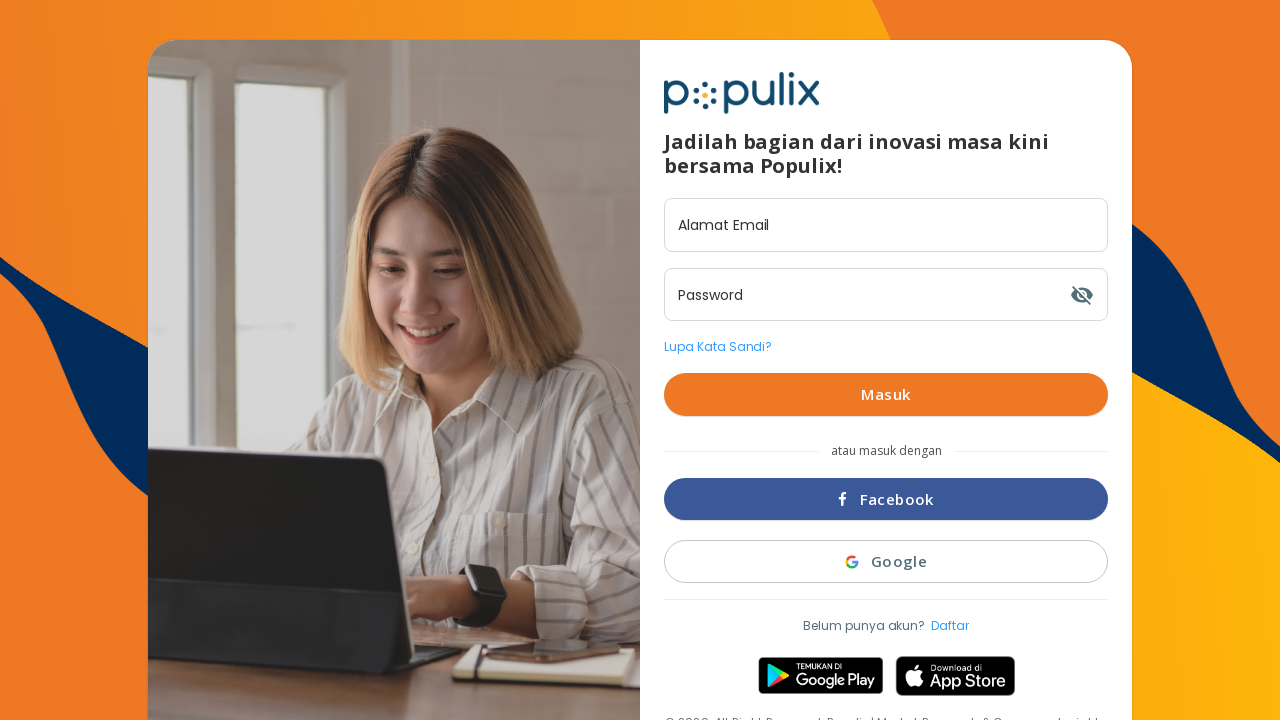

Clicked Play Store button at (820, 676) on #btn_to-playstore
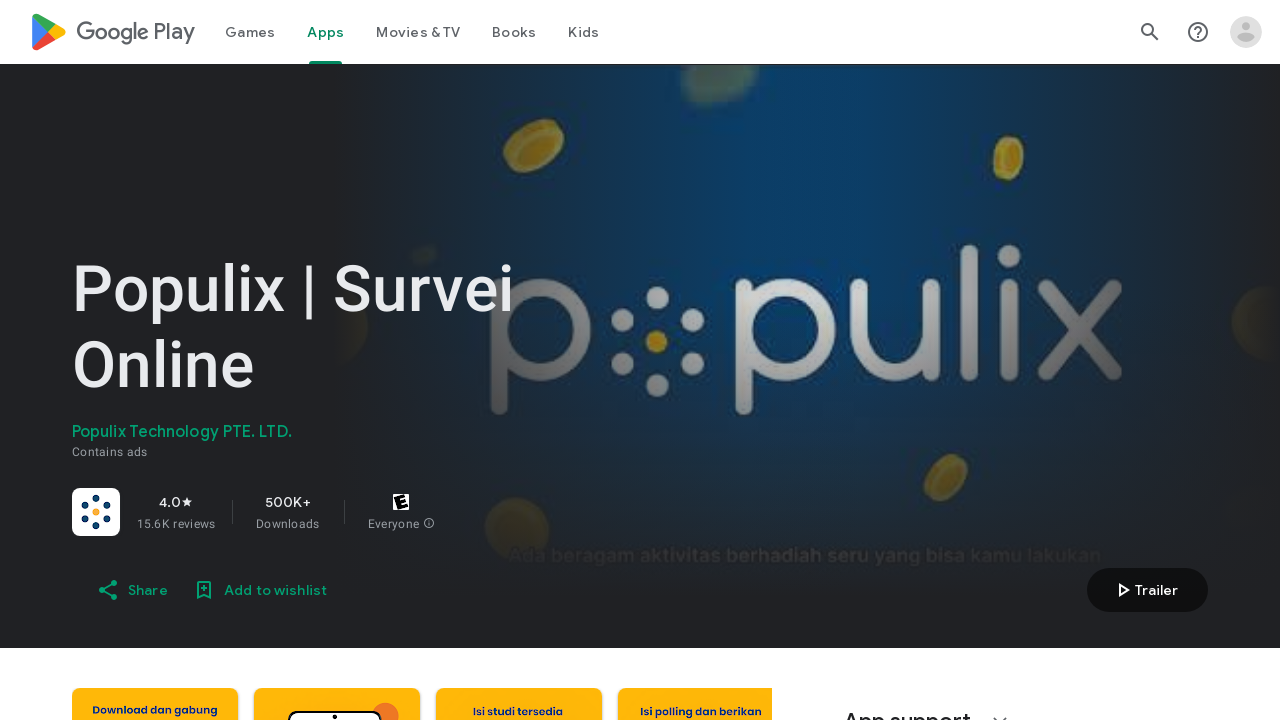

Navigation to Google Play Store app page completed
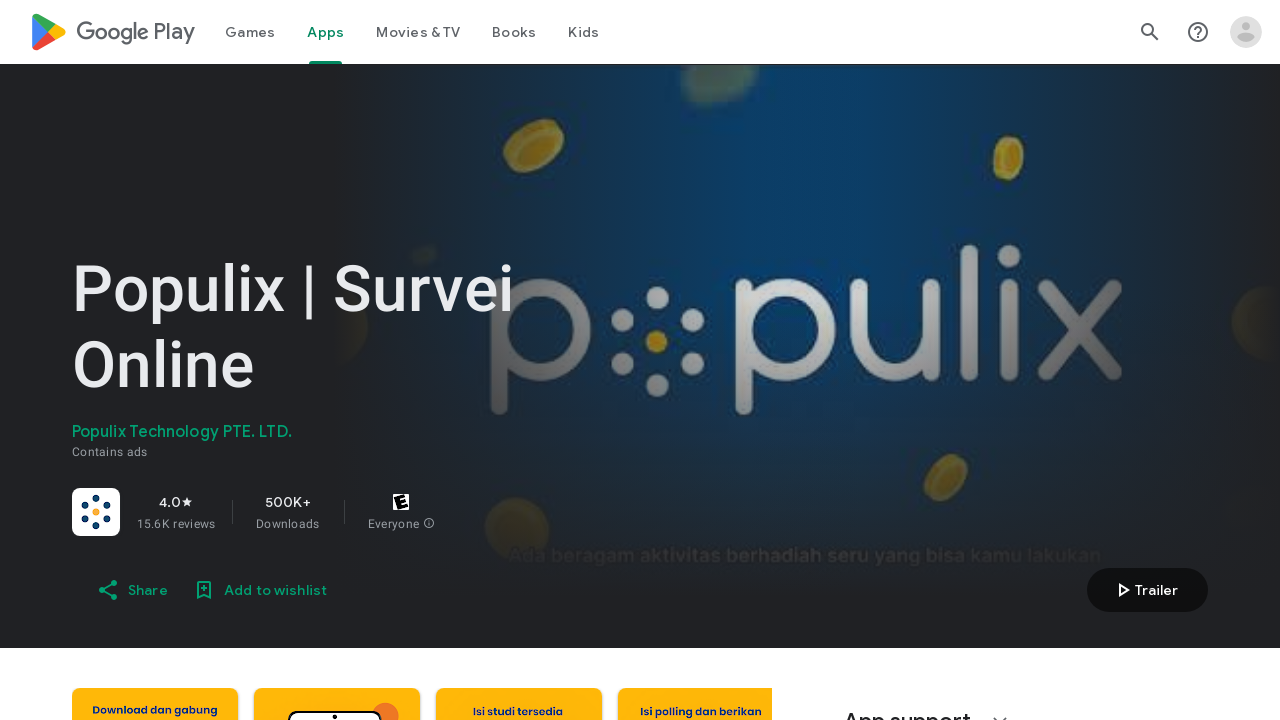

Play Store page loaded and verified
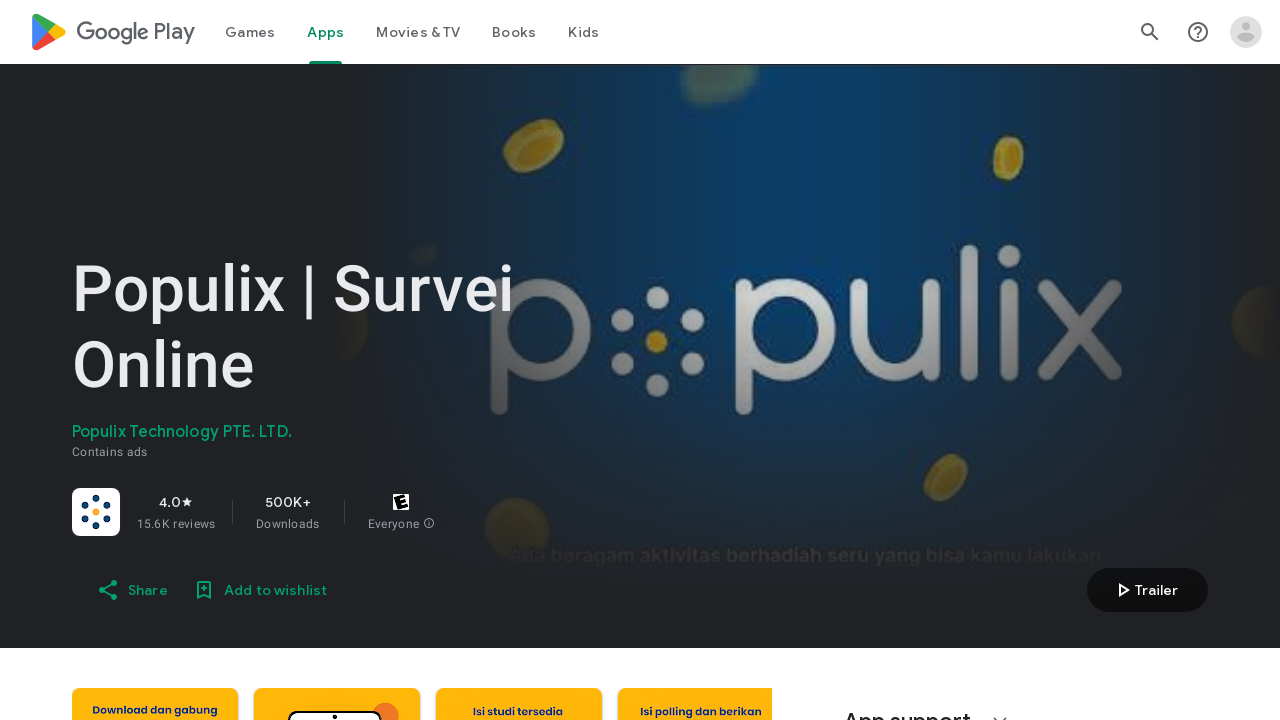

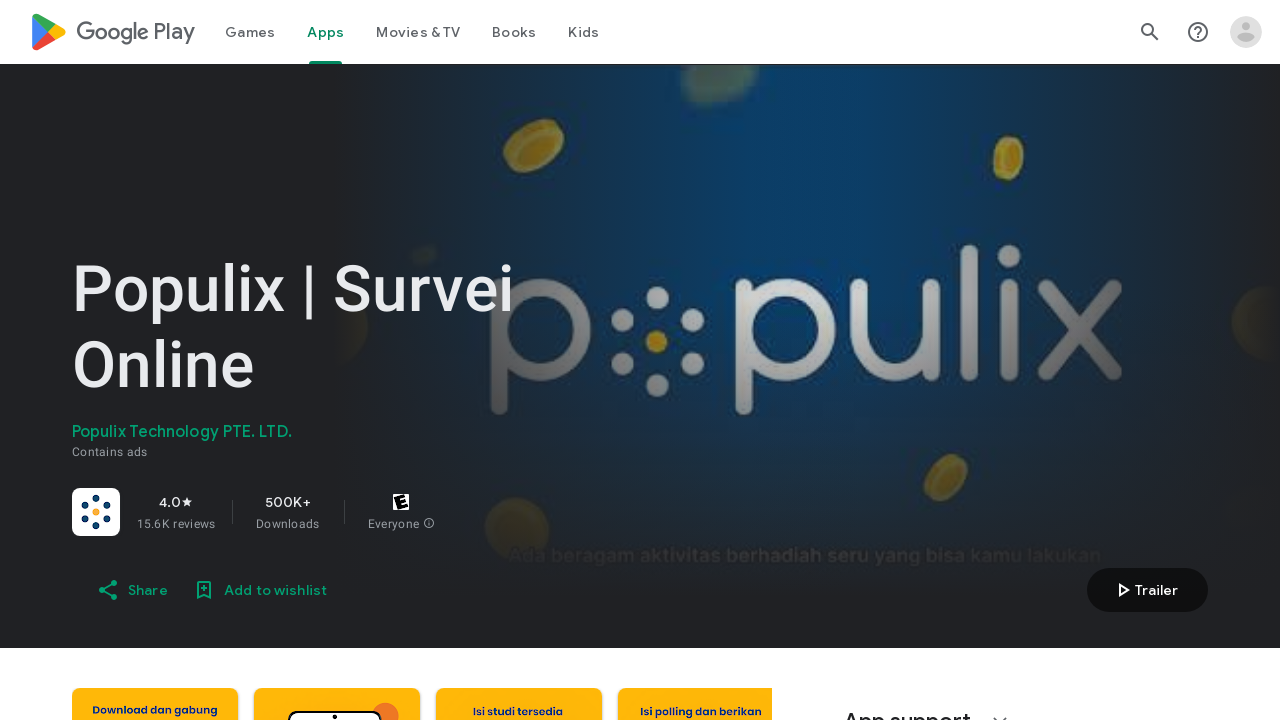